Tests alert handling by clicking the alert button, accepting the alert, then clicking again to get and print the alert text

Starting URL: https://rahulshettyacademy.com/AutomationPractice/

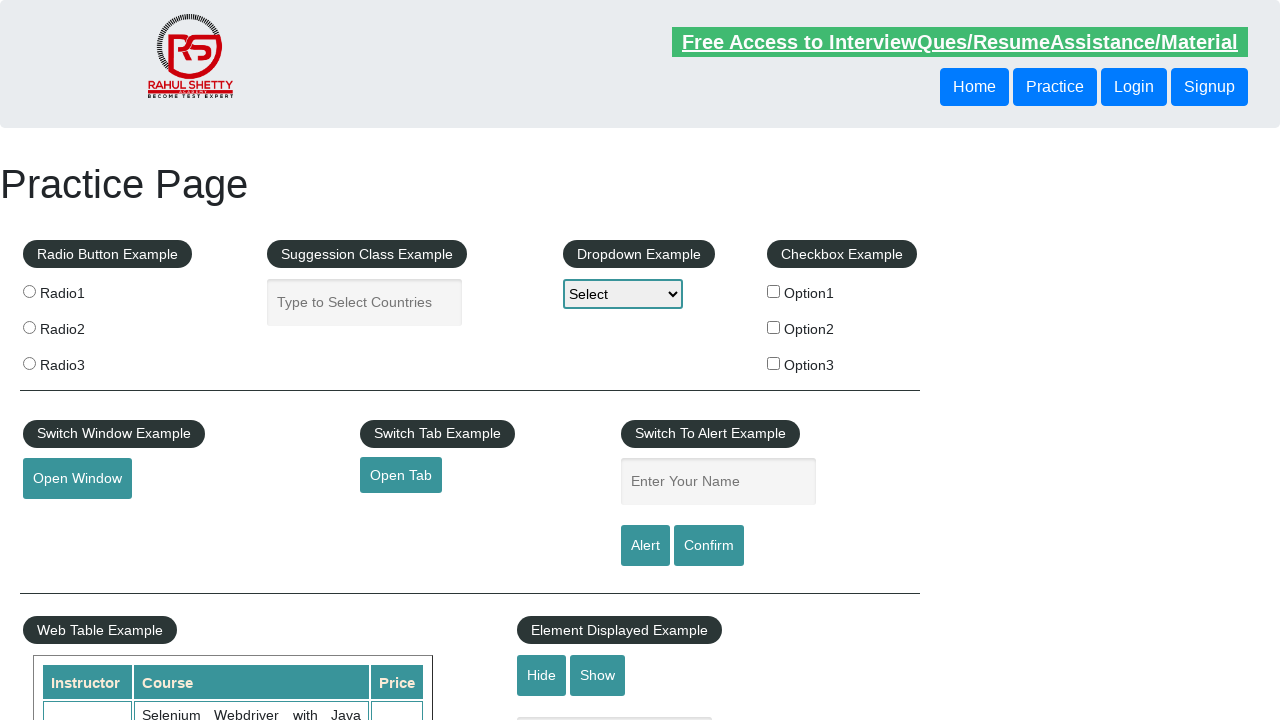

Clicked alert button to trigger JavaScript alert at (645, 546) on #alertbtn
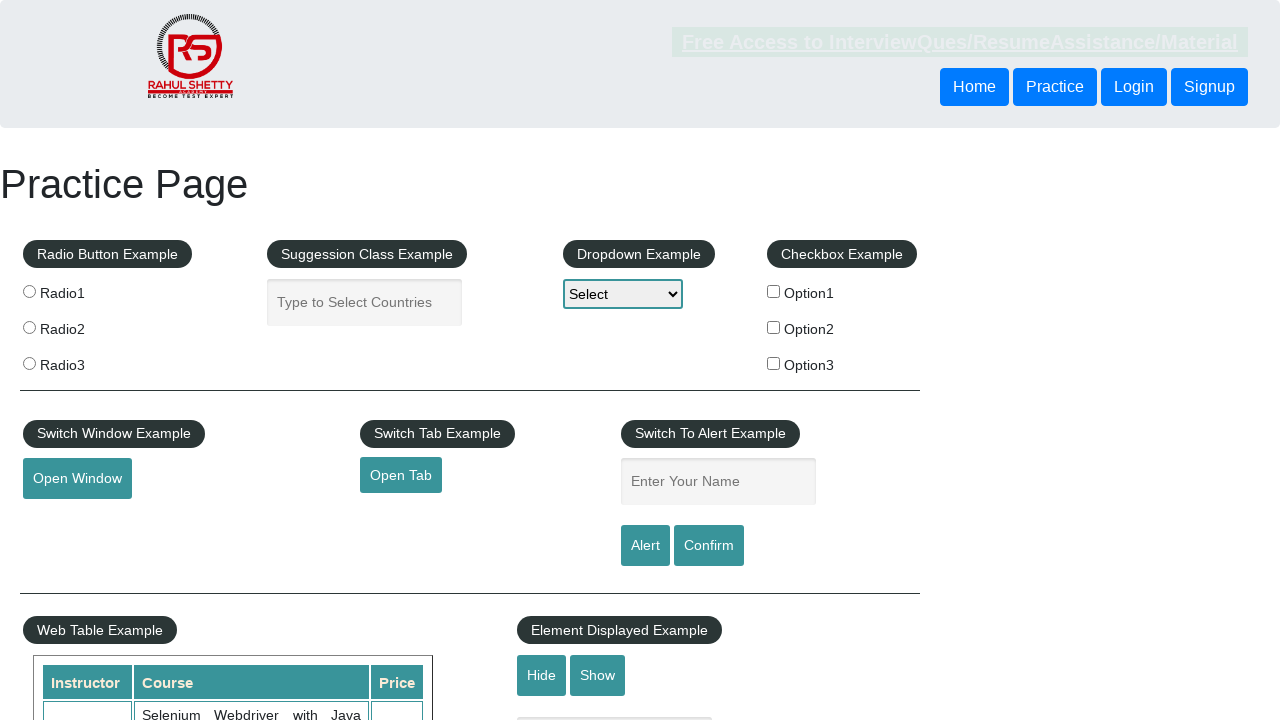

Set up dialog handler to accept alert
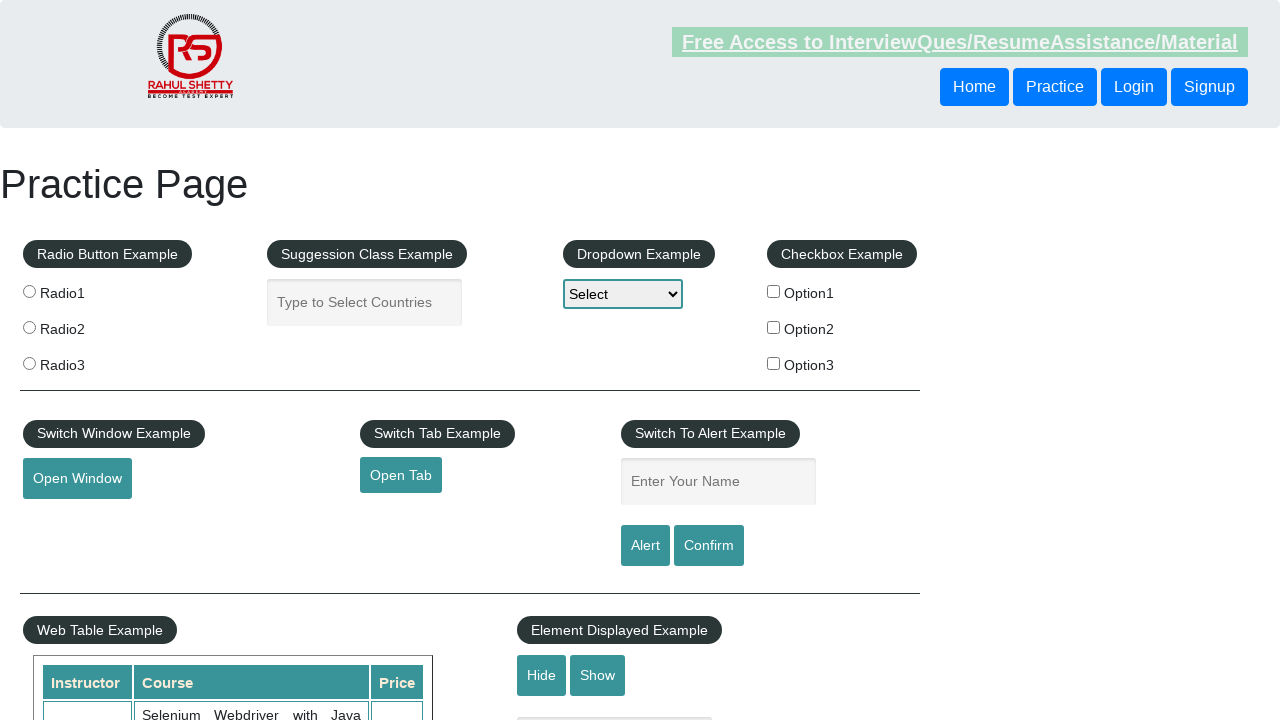

Clicked alert button again to trigger another alert at (645, 546) on #alertbtn
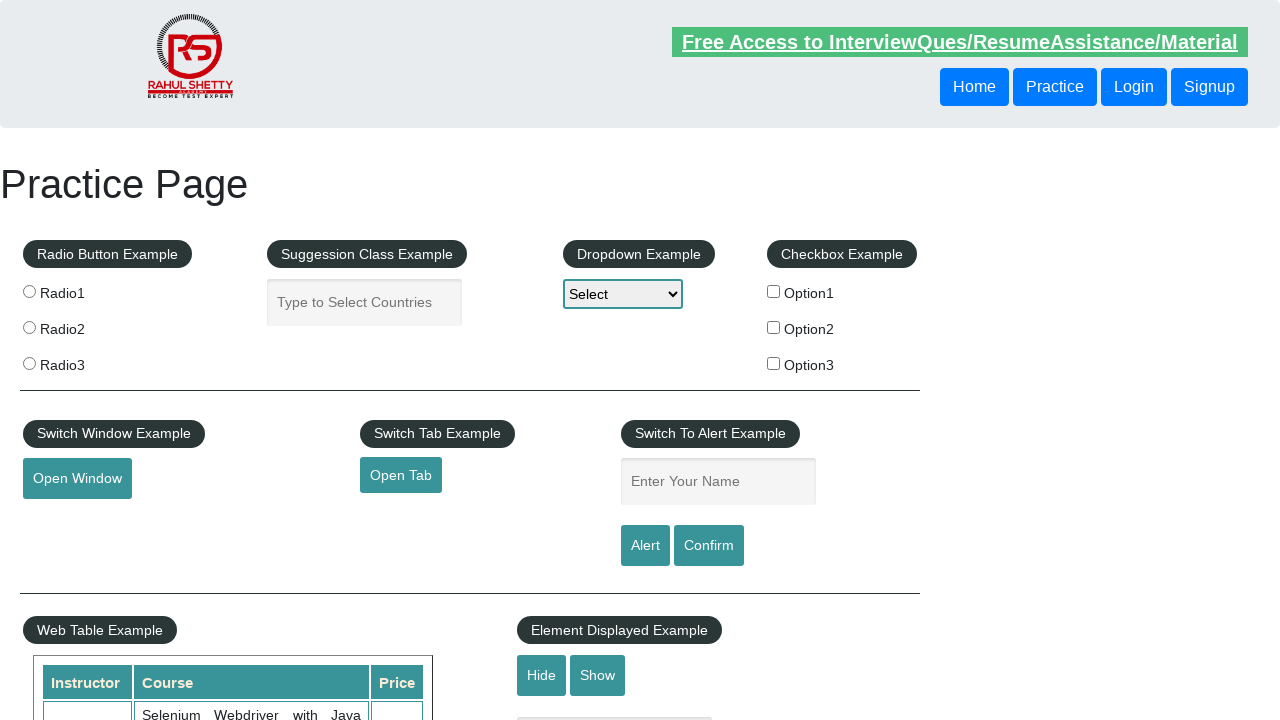

Set up dialog handler to print alert text and accept
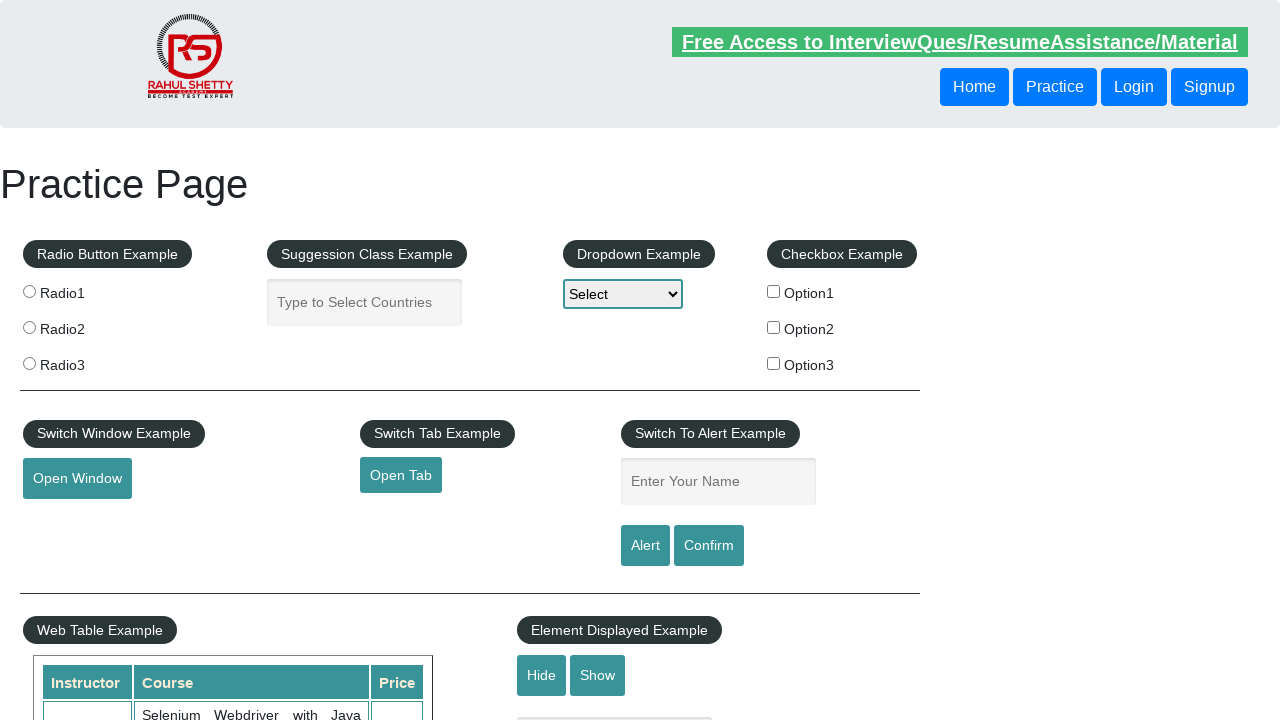

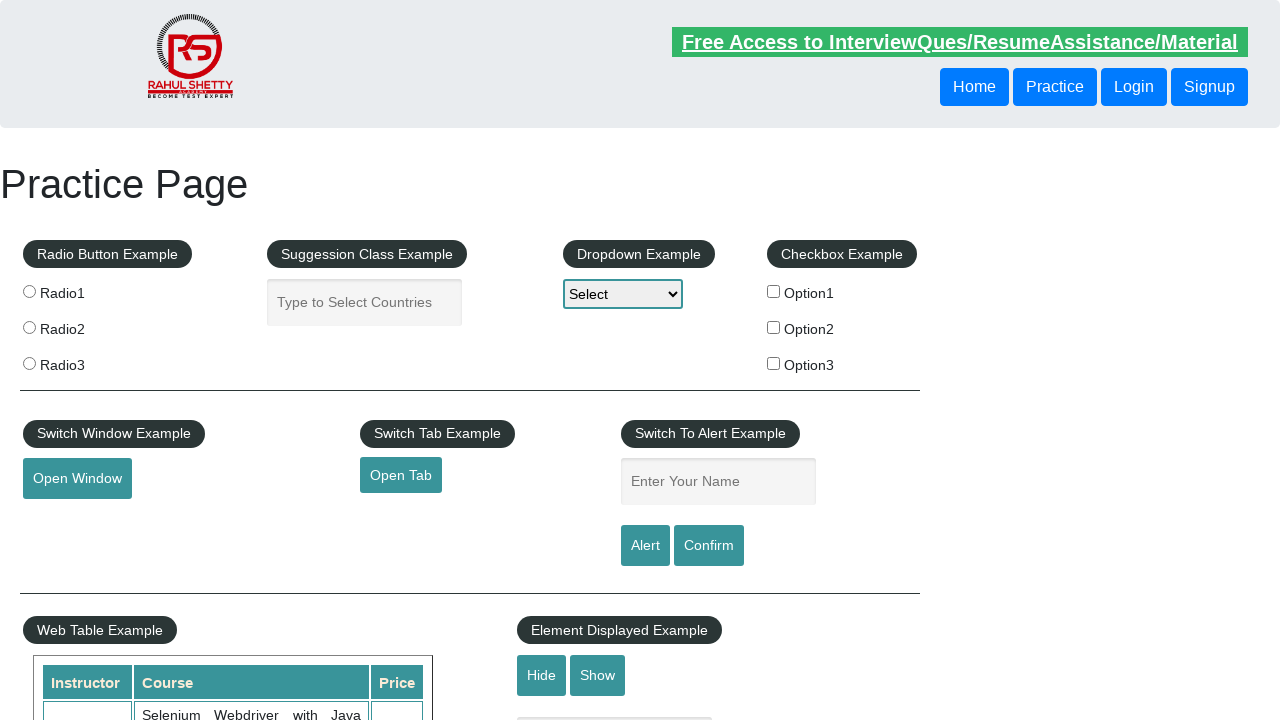